Tests the word translation search on WoordHunt by entering "apple" and verifying the Russian translation results

Starting URL: https://wooordhunt.ru/

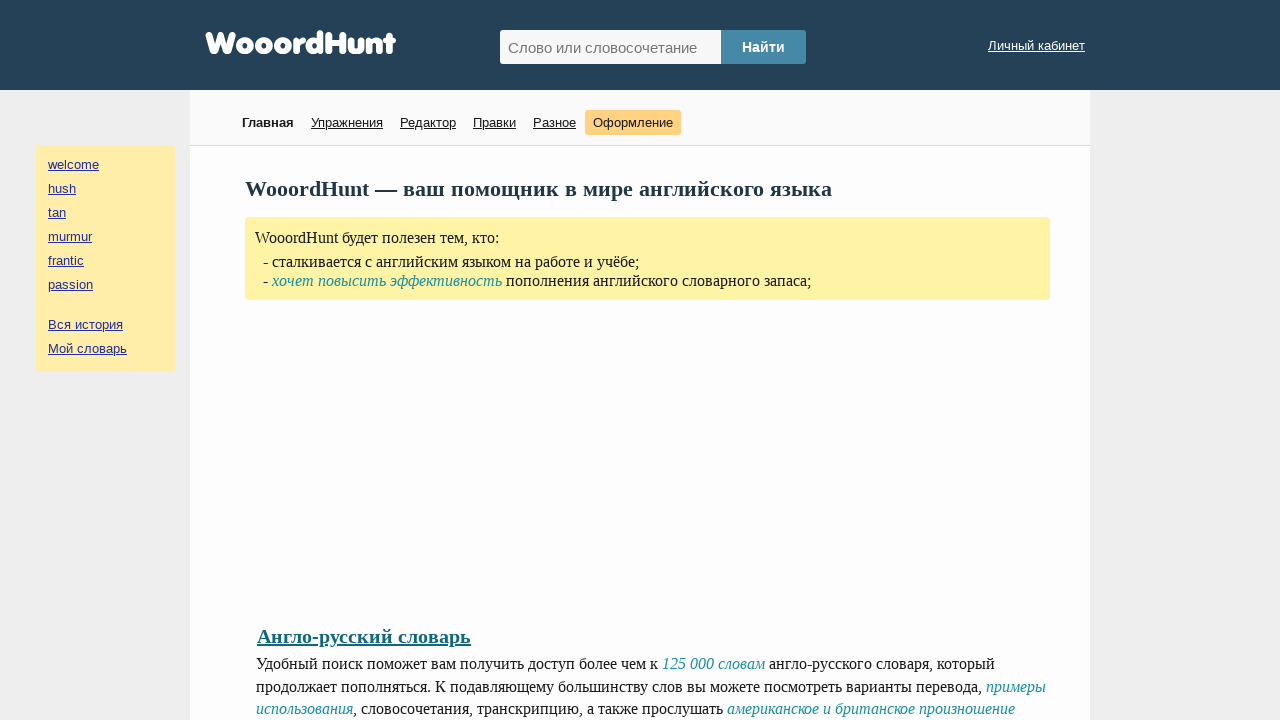

Filled search field with 'apple' on #hunted_word
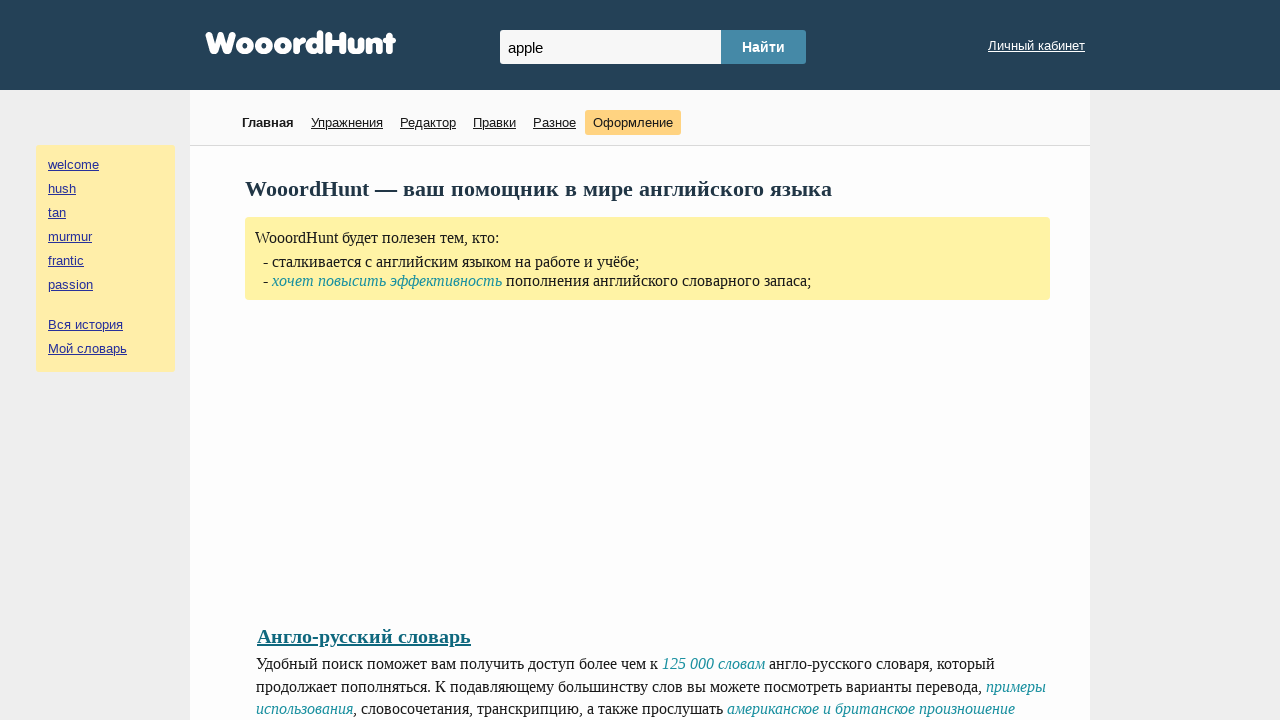

Clicked search button to find translation at (764, 47) on #hunted_word_submit
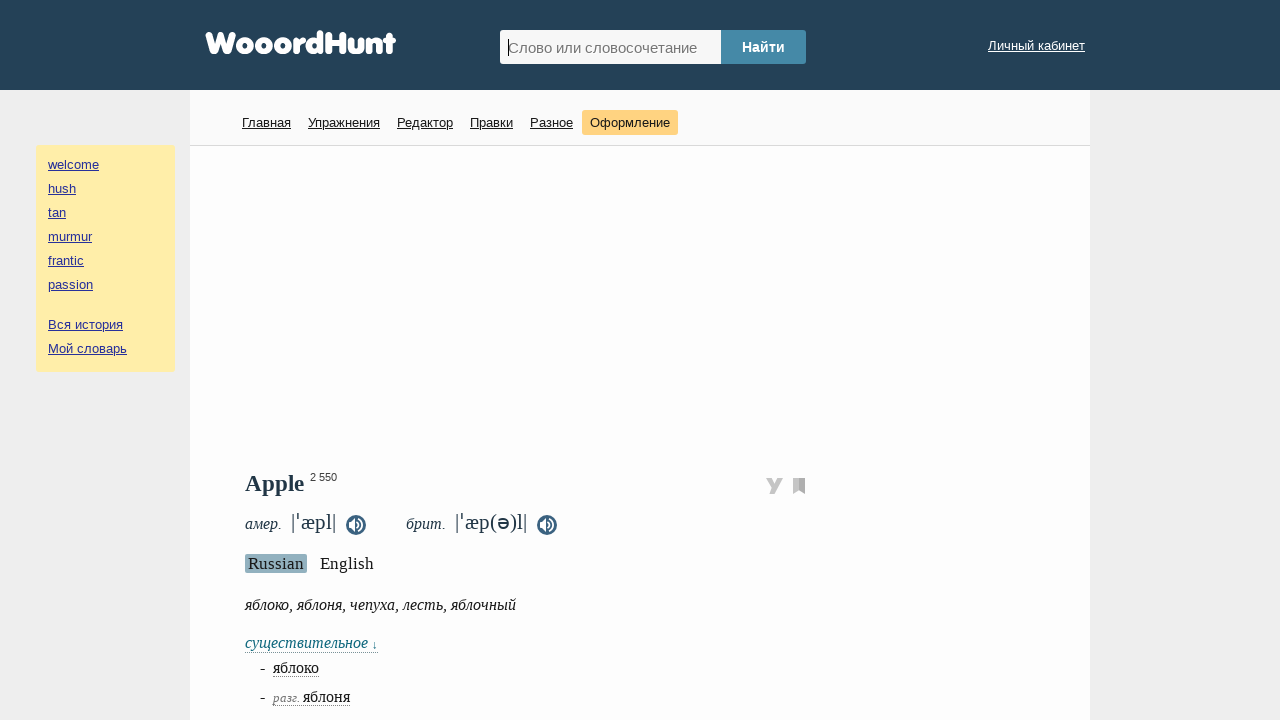

Russian translation results loaded
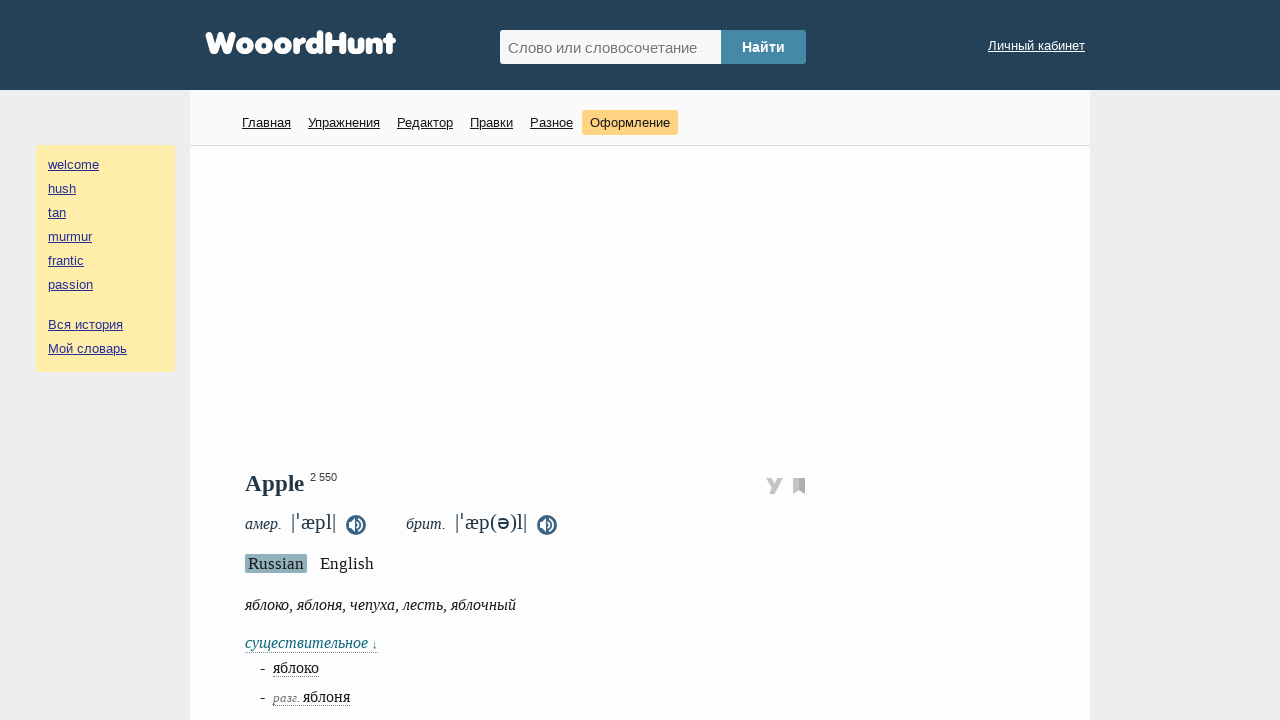

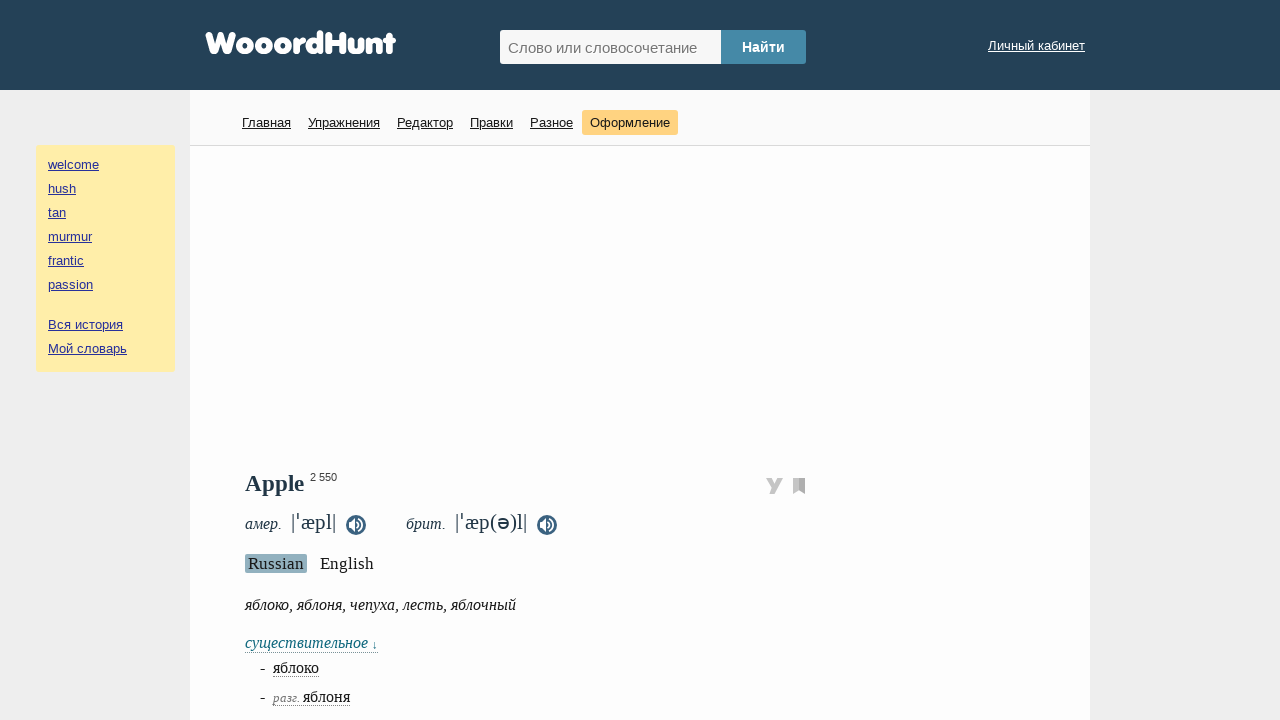